Tests table sorting functionality by clicking the "Veg/fruit name" column header and verifying that the items are displayed in sorted order

Starting URL: https://rahulshettyacademy.com/seleniumPractise/#/offers

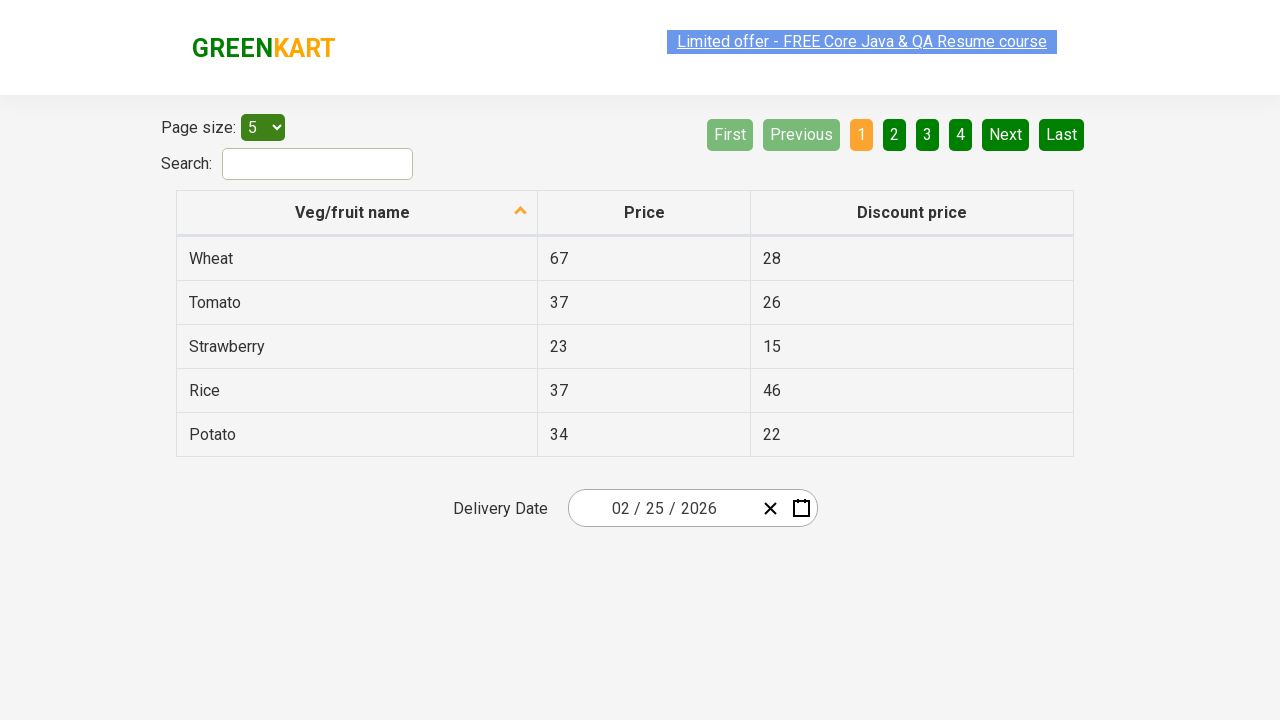

Clicked 'Veg/fruit name' column header to sort the table at (353, 212) on xpath=//span[text()='Veg/fruit name']
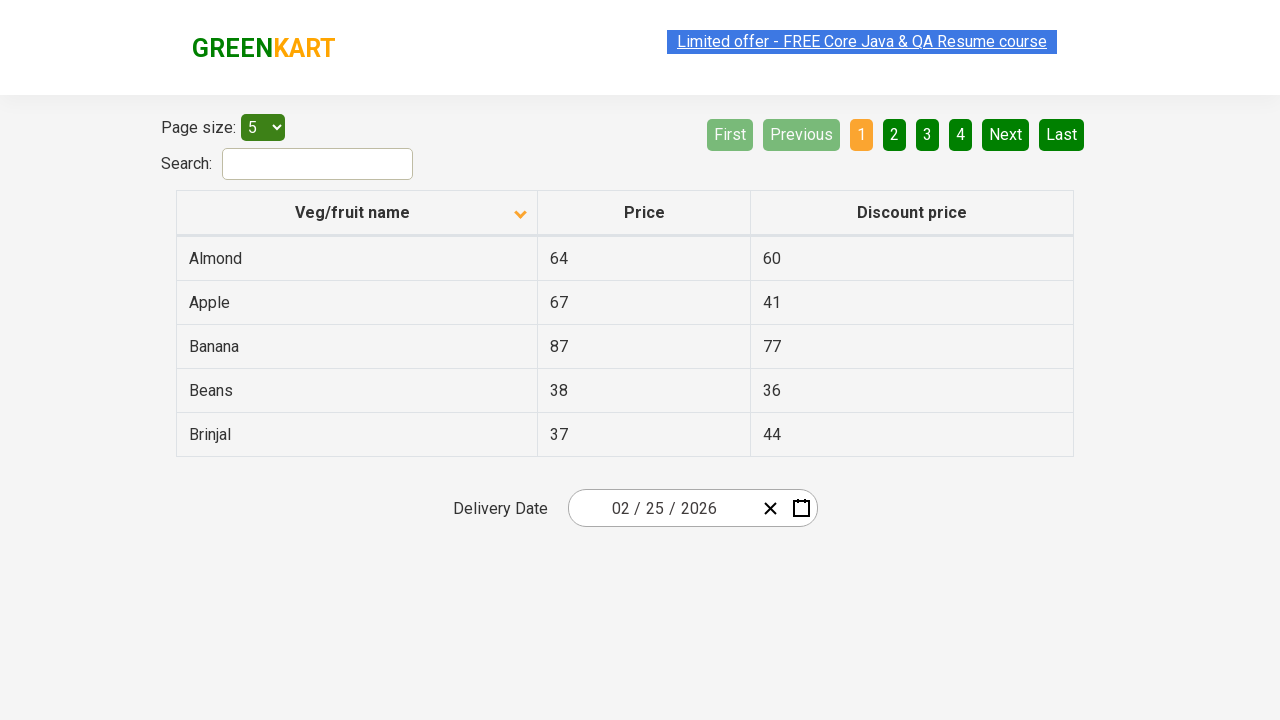

Waited for the table to be sorted
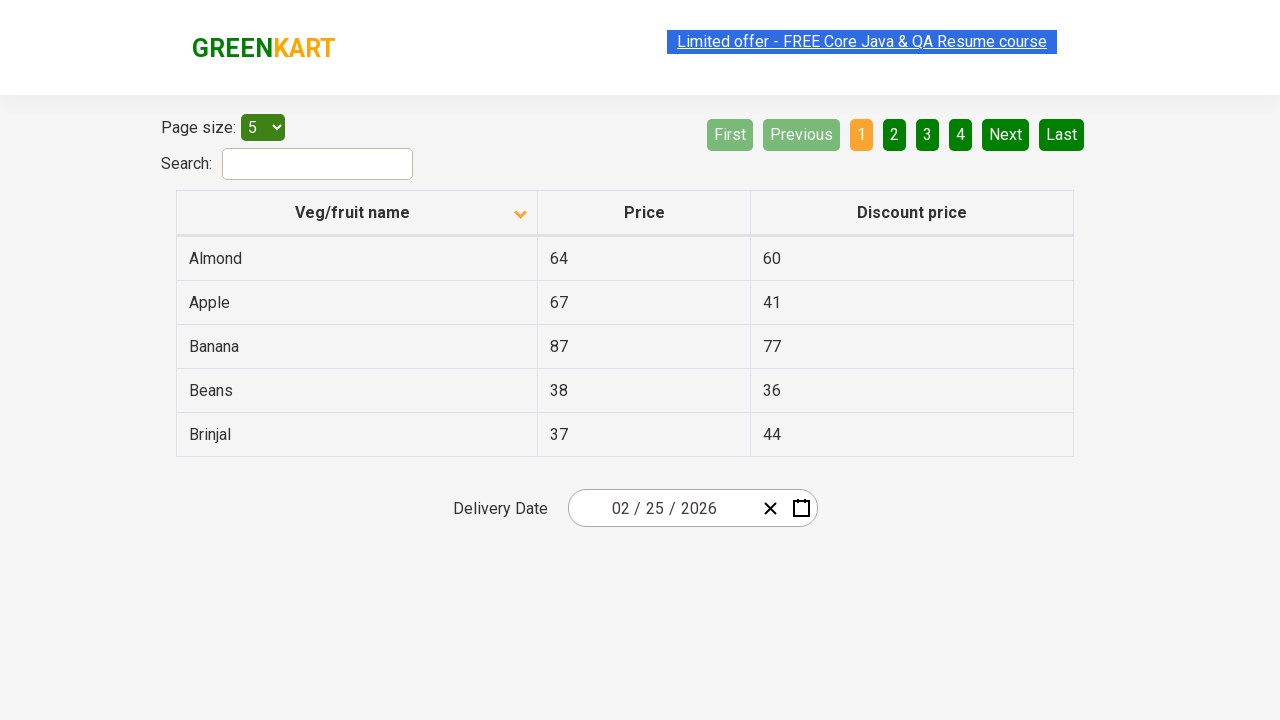

Retrieved all vegetable names from the first column
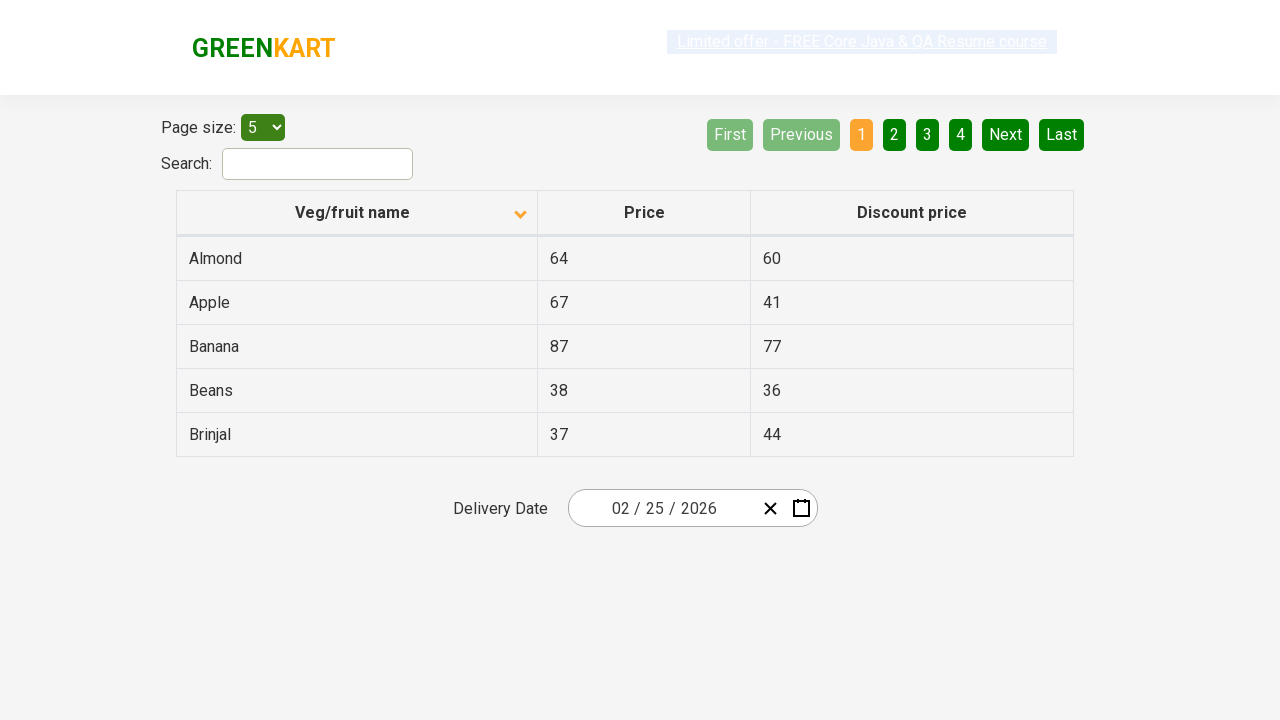

Extracted text content from all vegetable name elements
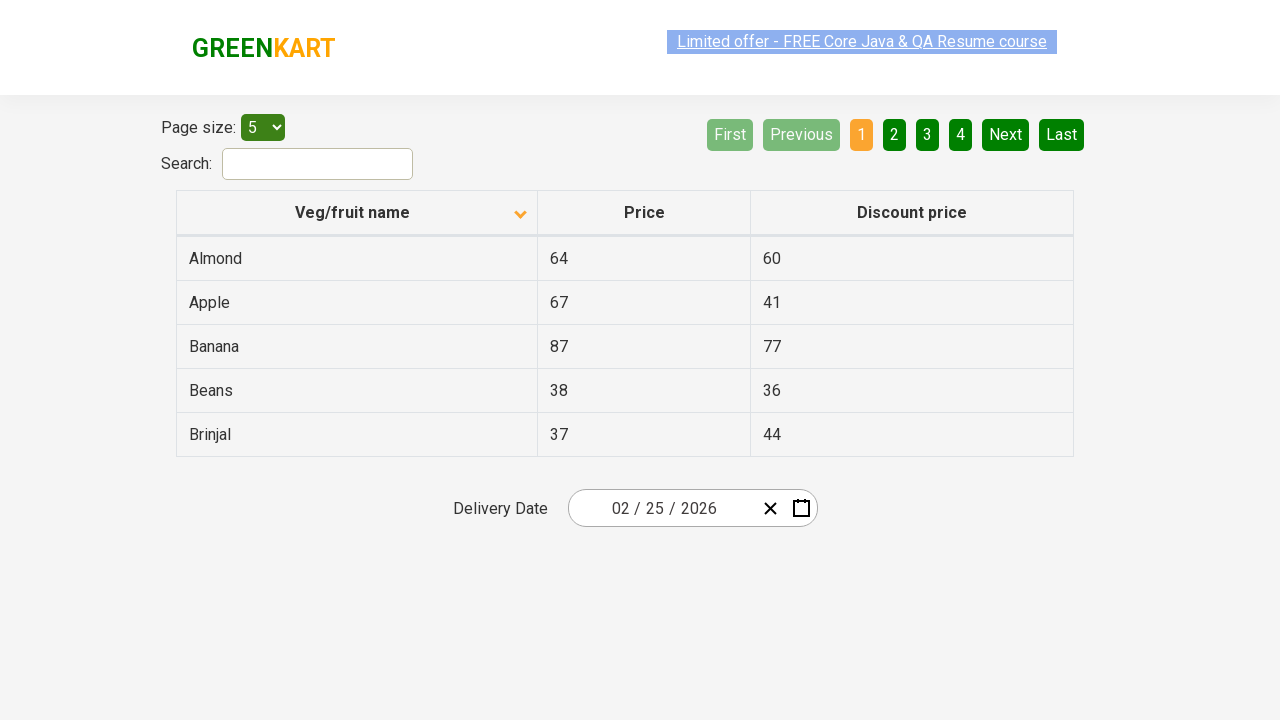

Created a sorted copy of the vegetable list for comparison
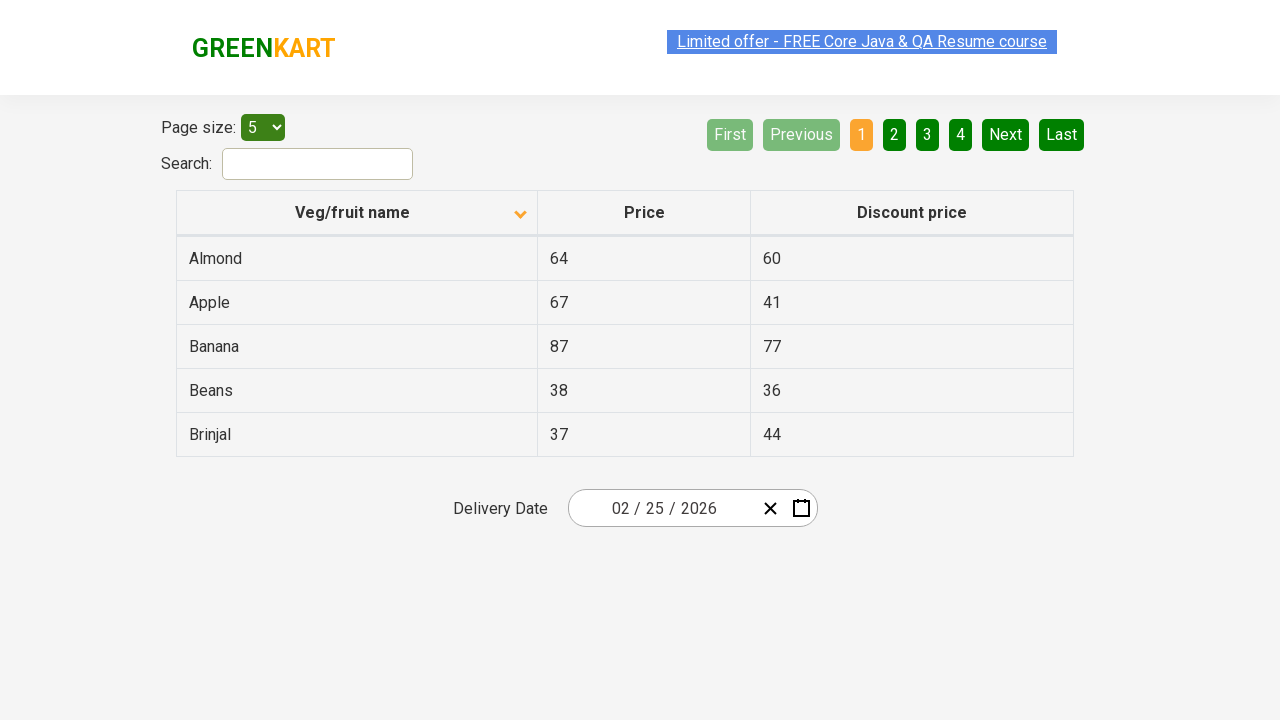

Verified that the displayed list matches the alphabetically sorted list
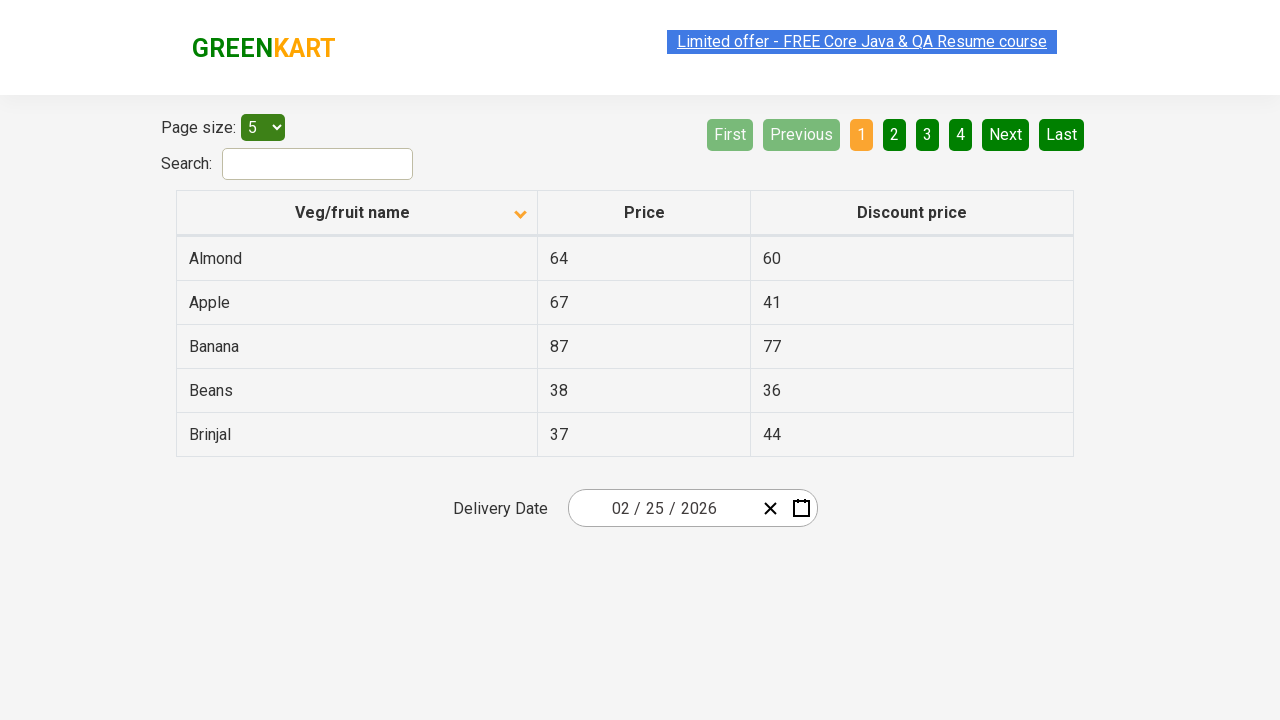

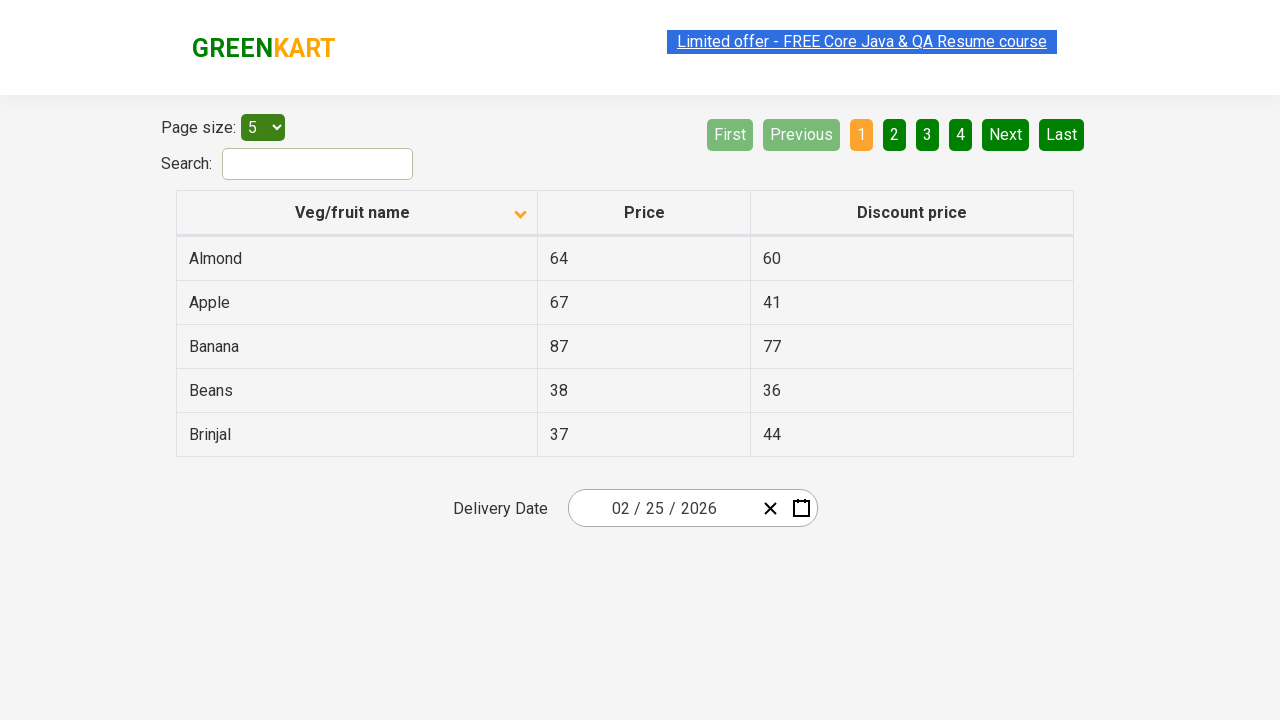